Tests Todo page functionality by navigating to the Todo page, entering a new task, and clicking the Add Task button

Starting URL: https://material.playwrightvn.com/

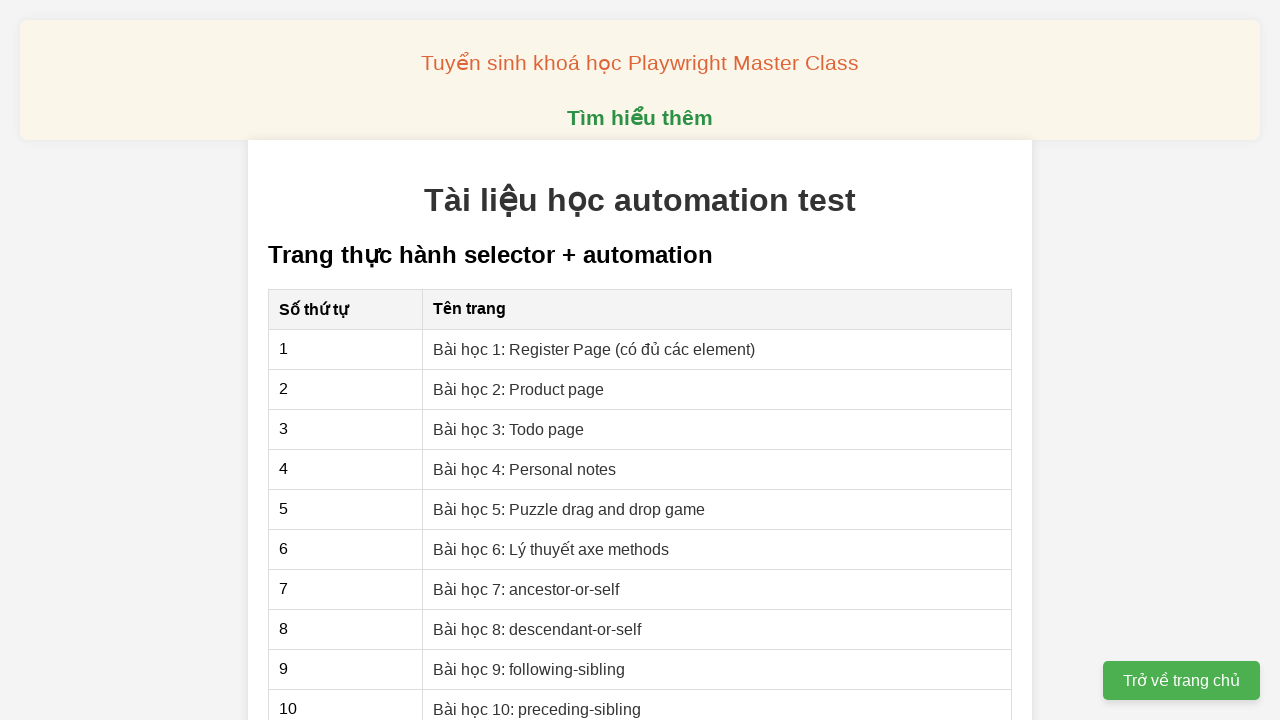

Clicked on 'Bài học 3: Todo page' link to navigate to Todo page at (509, 429) on xpath=//a[contains(text(), "Bài học 3: Todo page")]
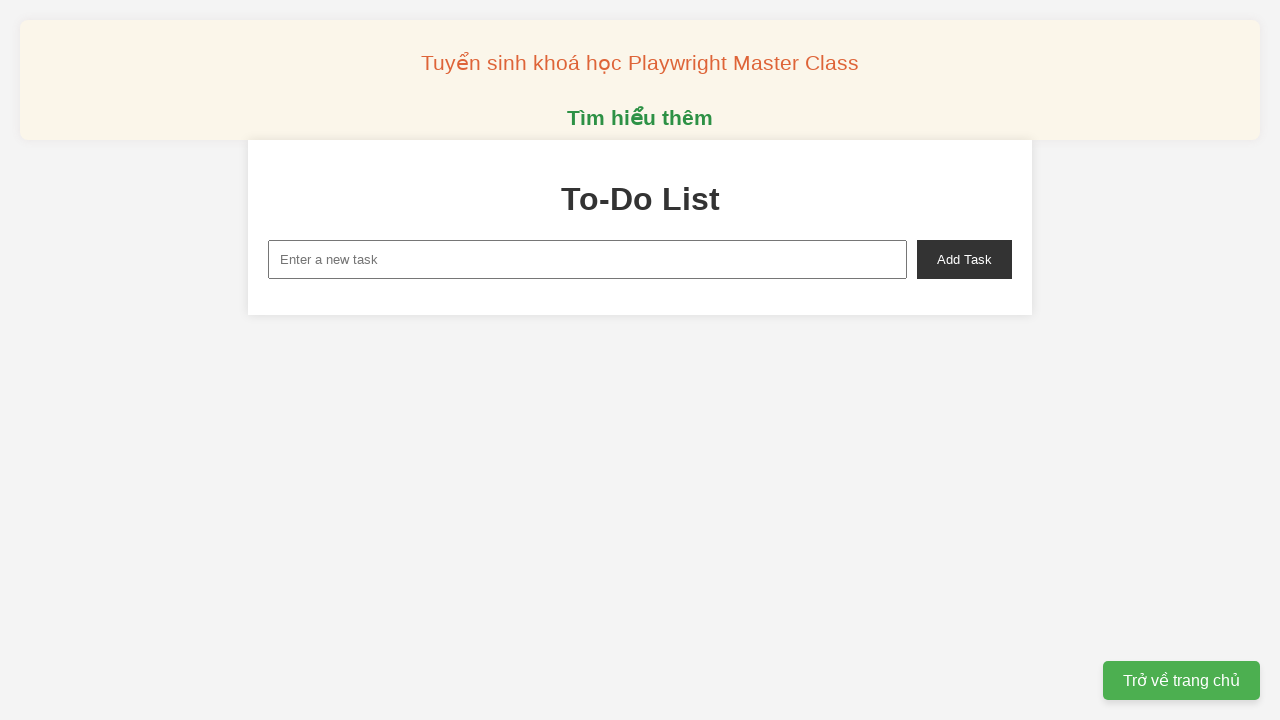

Filled task input field with 'Todo 1' on //input[@placeholder="Enter a new task"]
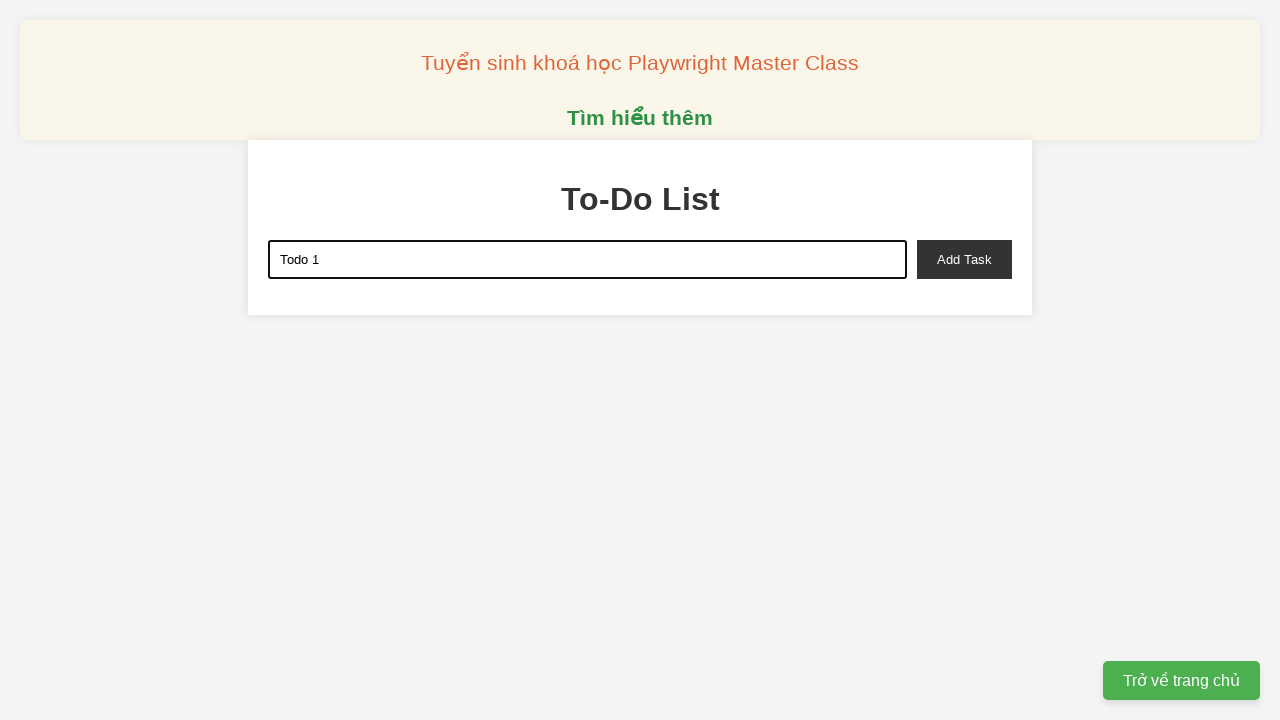

Clicked the Add Task button to add 'Todo 1' to the list at (964, 259) on xpath=//button[@id="add-task"]
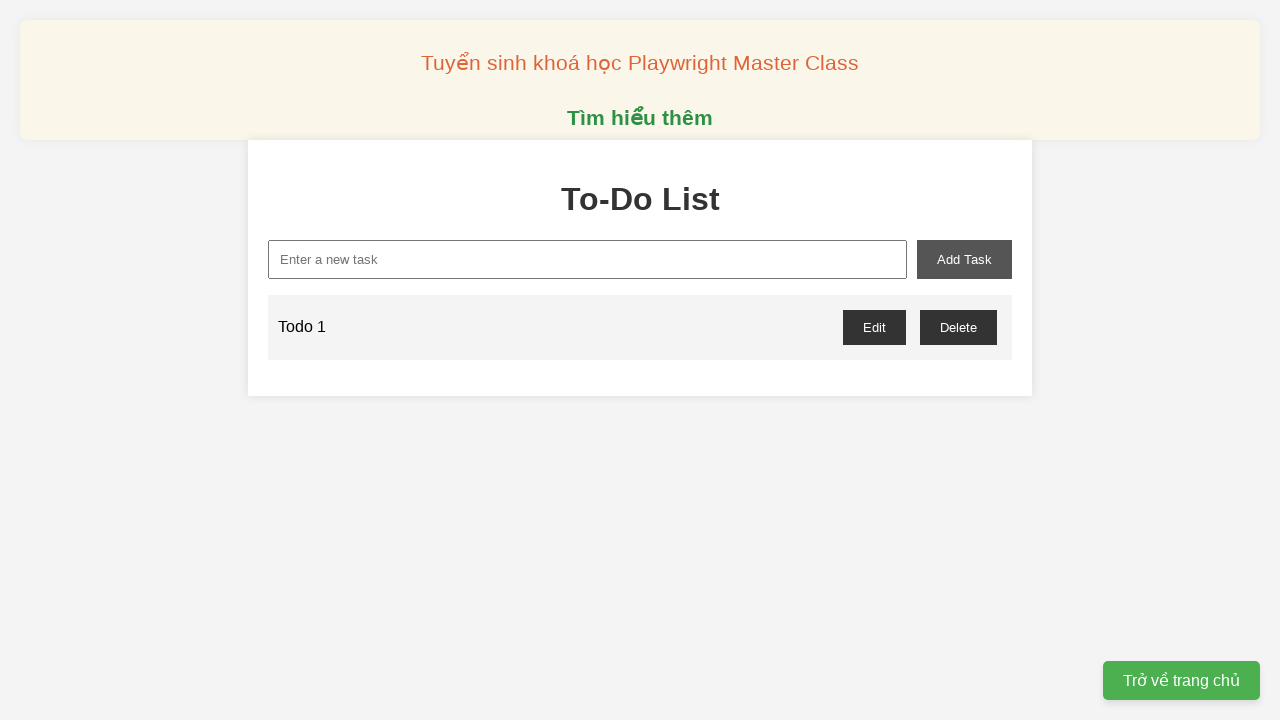

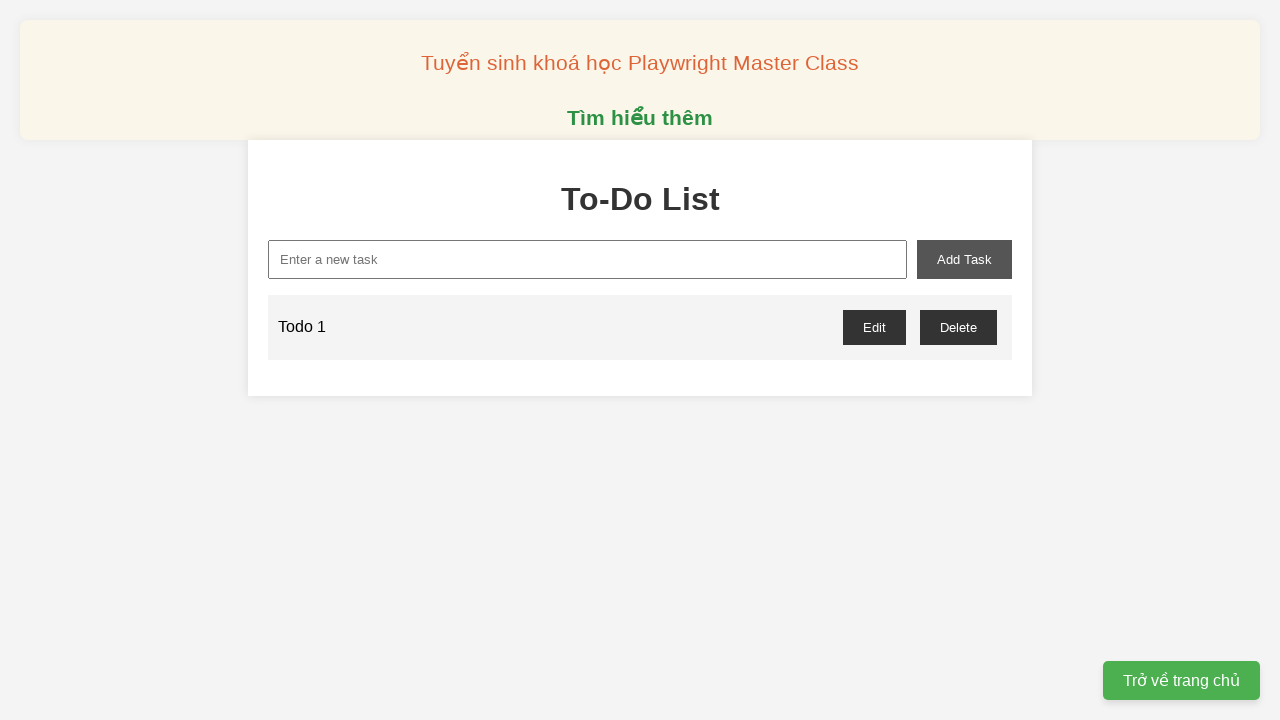